Tests user search functionality by clicking search button and filling username field with "Admin"

Starting URL: https://elzarape.github.io/admin/modules/users/view/user.html

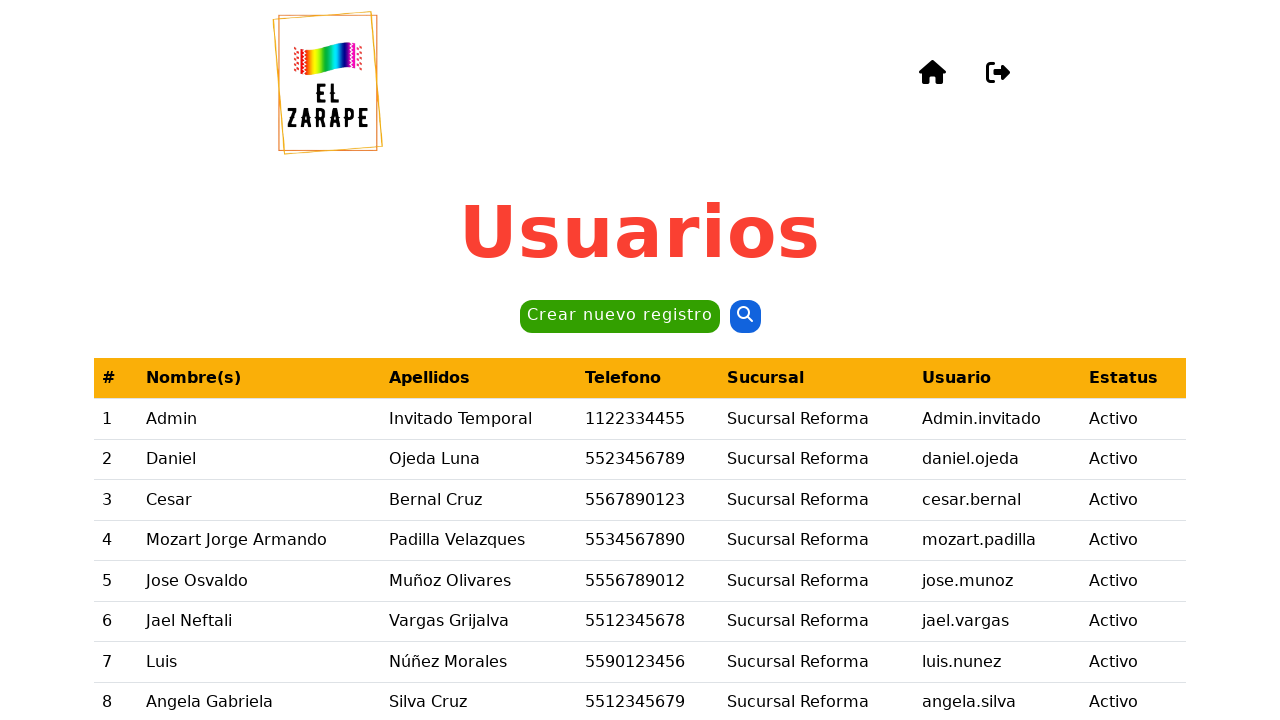

Clicked the search button at (745, 317) on button >> nth=1
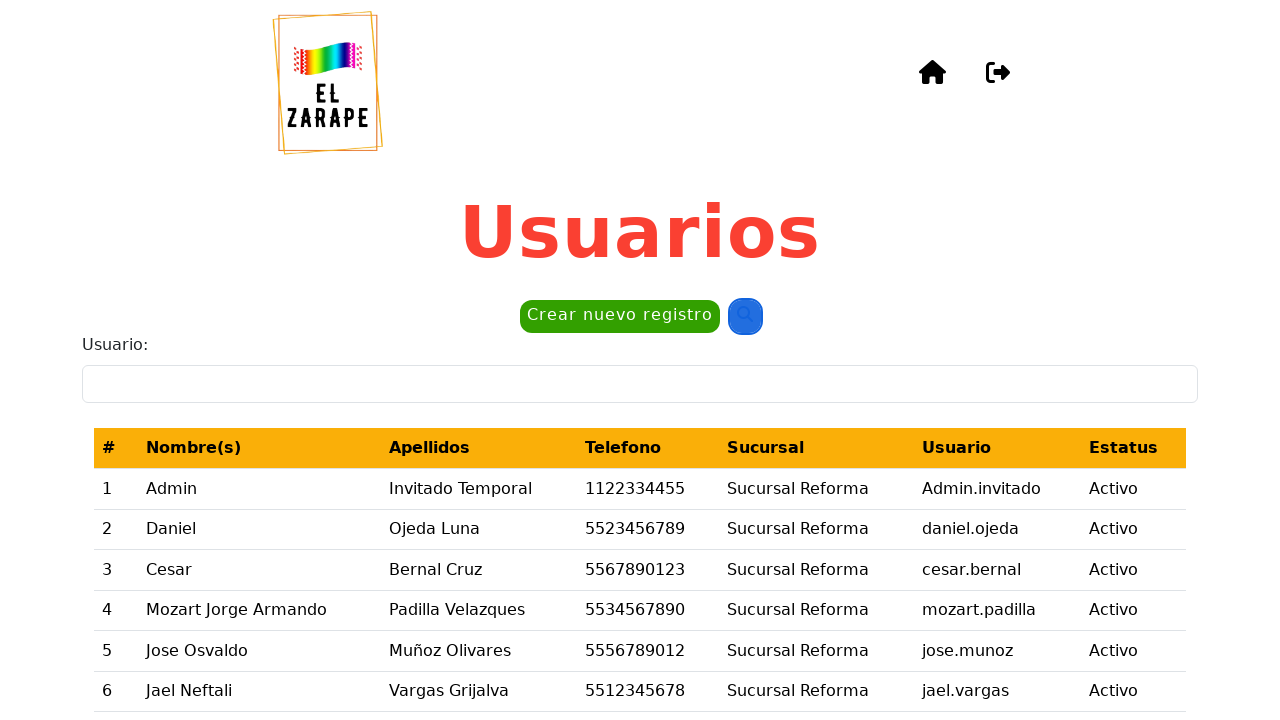

Clicked on the Usuario field at (640, 384) on internal:label="Usuario:"i
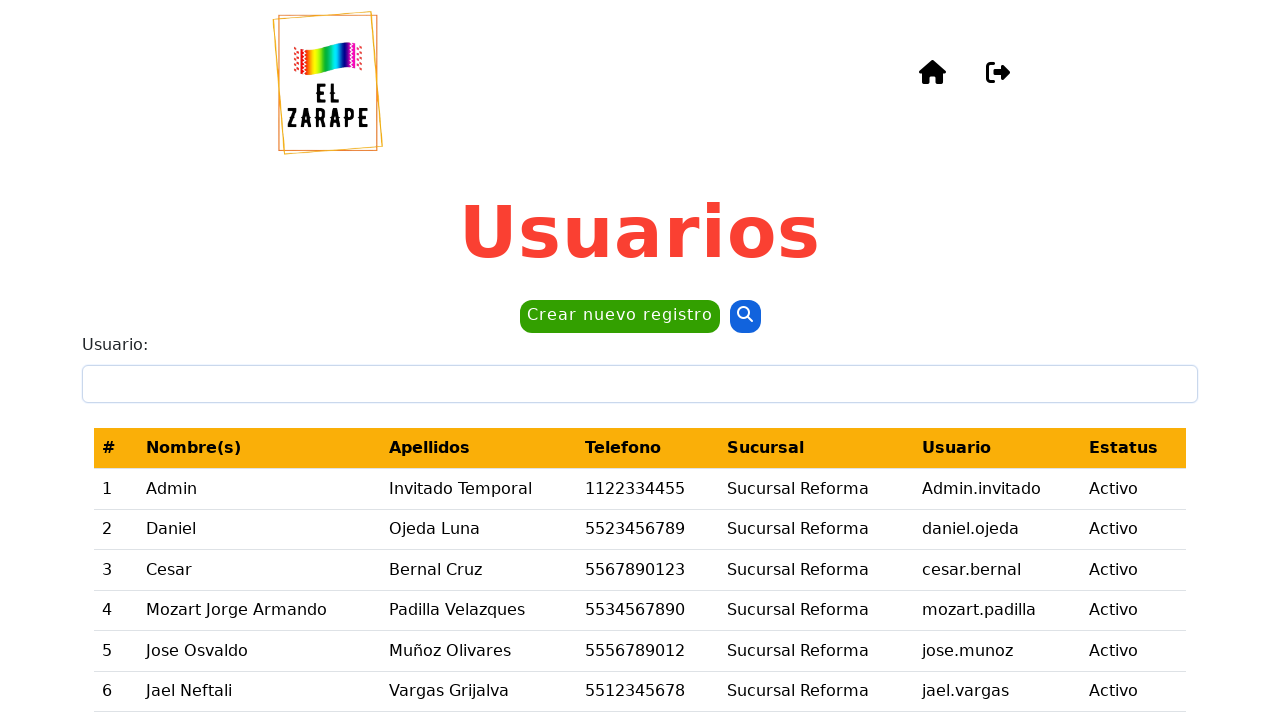

Filled Usuario field with 'Admin' on internal:label="Usuario:"i
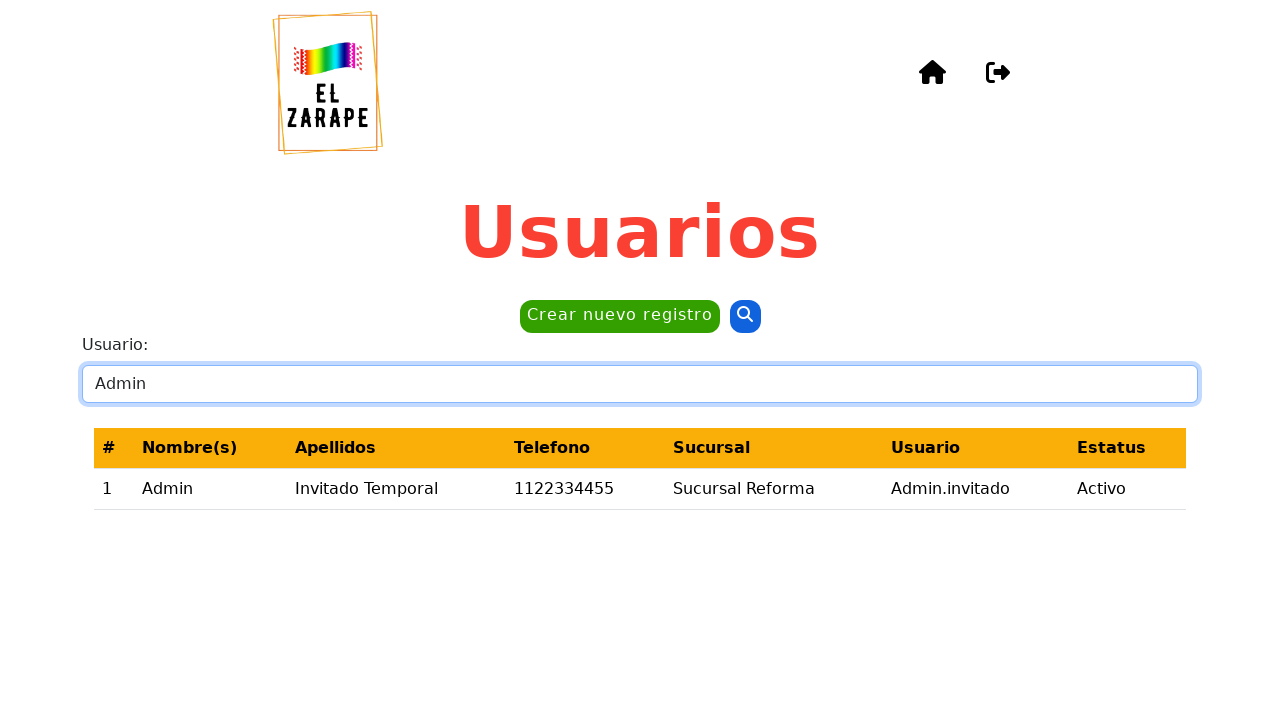

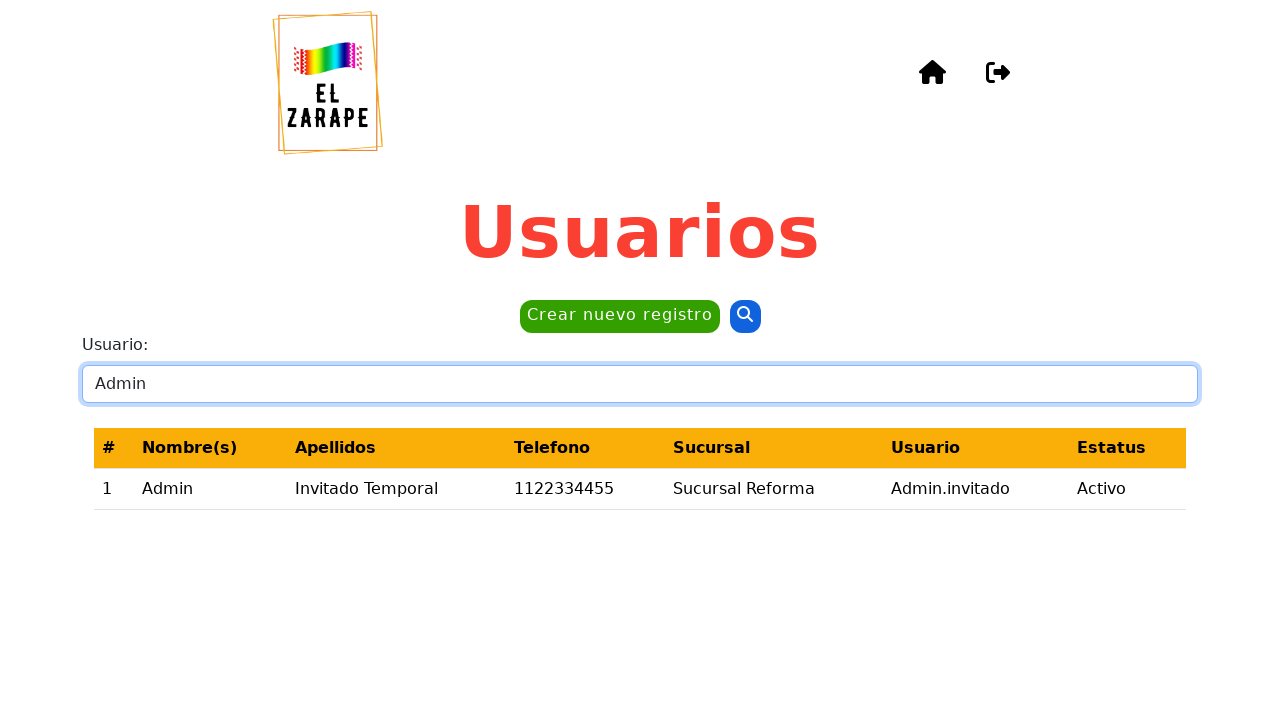